Tests form submission on DemoQA text-box page by filling in name, email, current address, and permanent address fields, then submitting the form and verifying the output displays the entered values.

Starting URL: https://demoqa.com/text-box

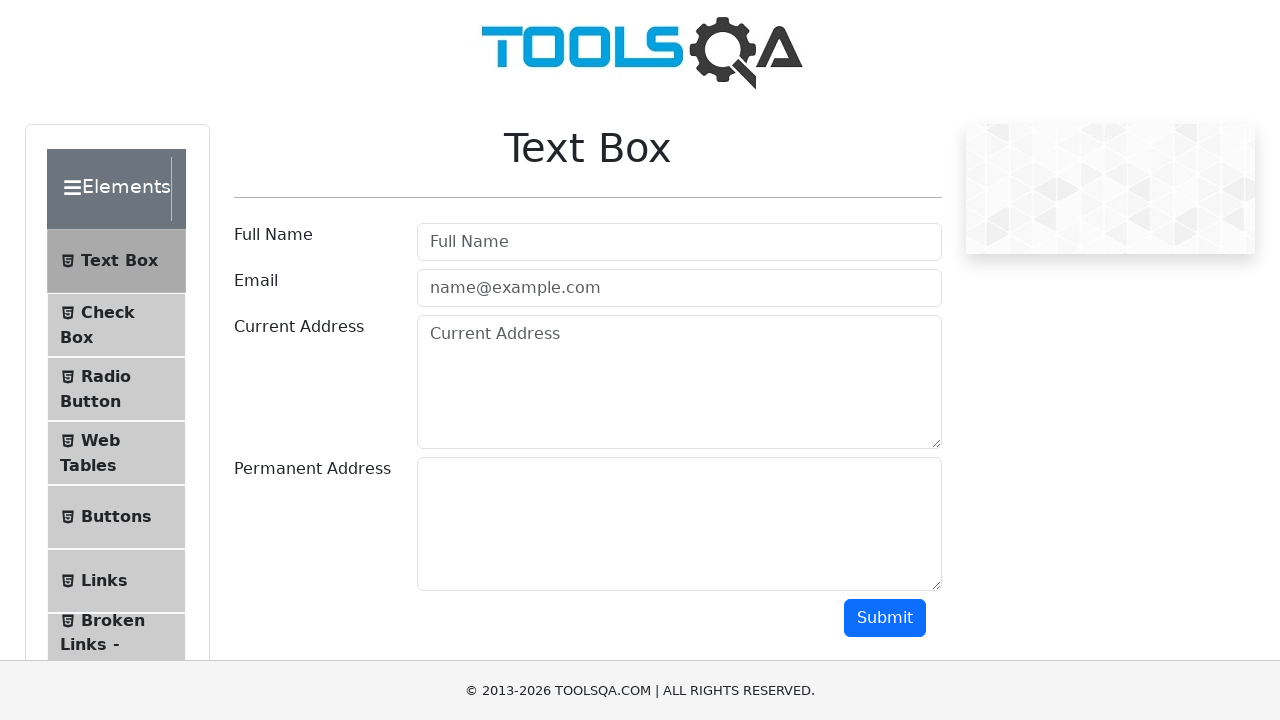

Filled userName field with 'Medadjelia Ilyes' on #userName
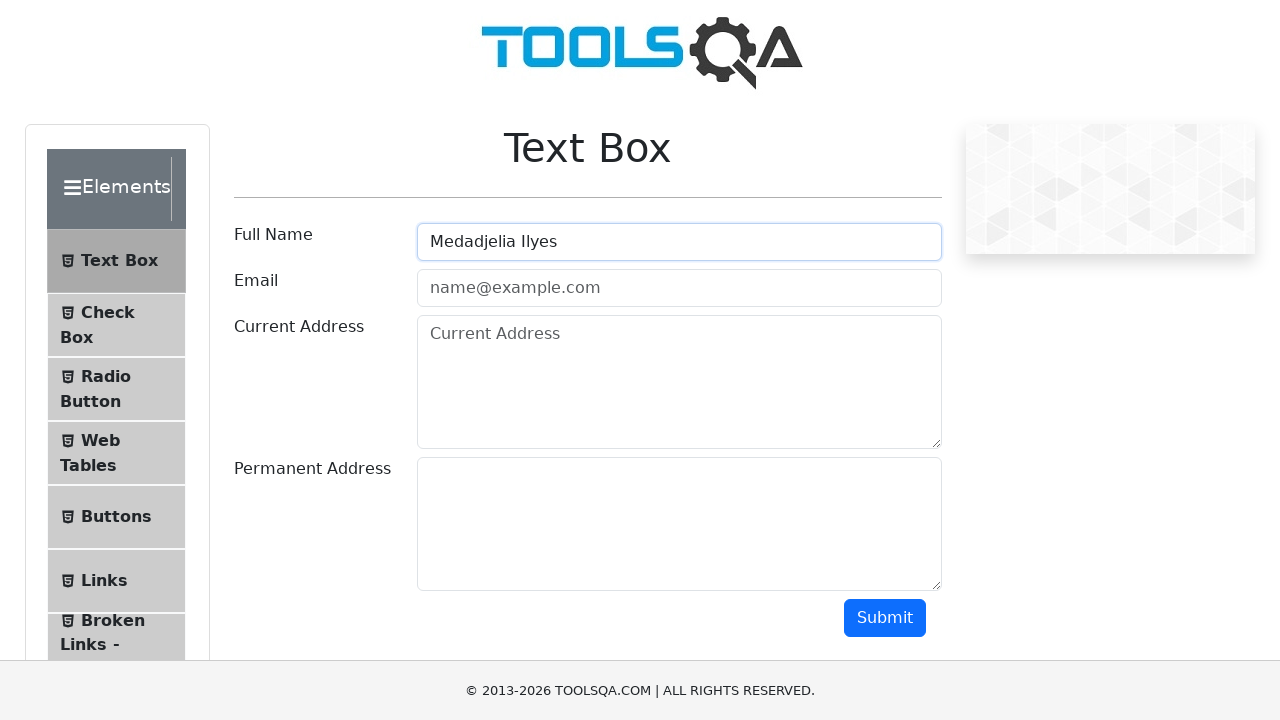

Filled userEmail field with 'test.test@example.com' on #userEmail
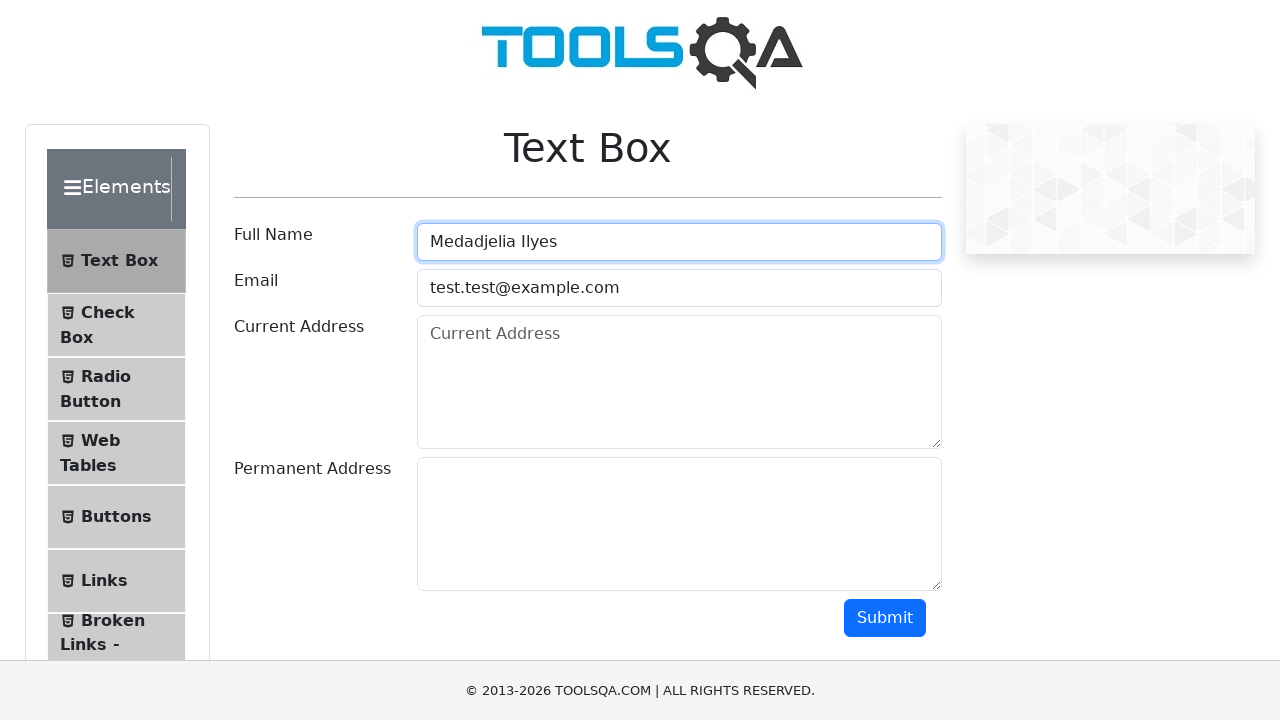

Filled currentAddress field with '123 Rue de Paris' on #currentAddress
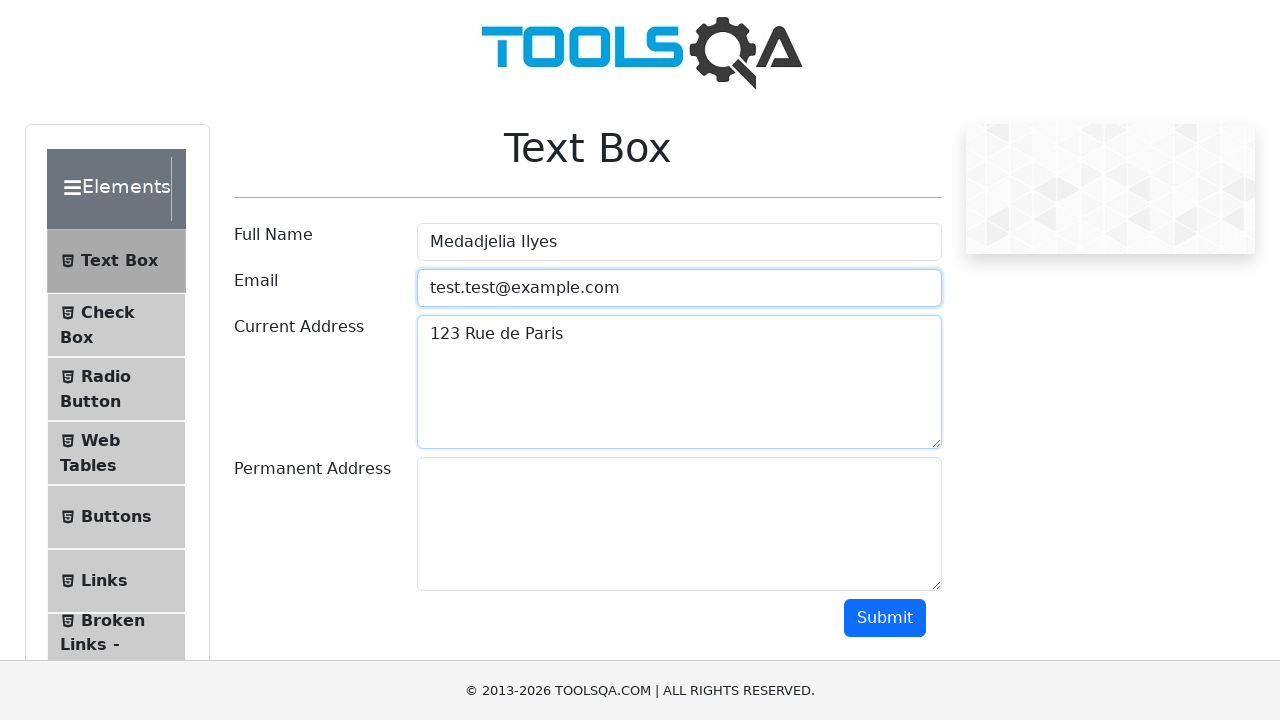

Filled permanentAddress field with '456 Rue de Lyon' on #permanentAddress
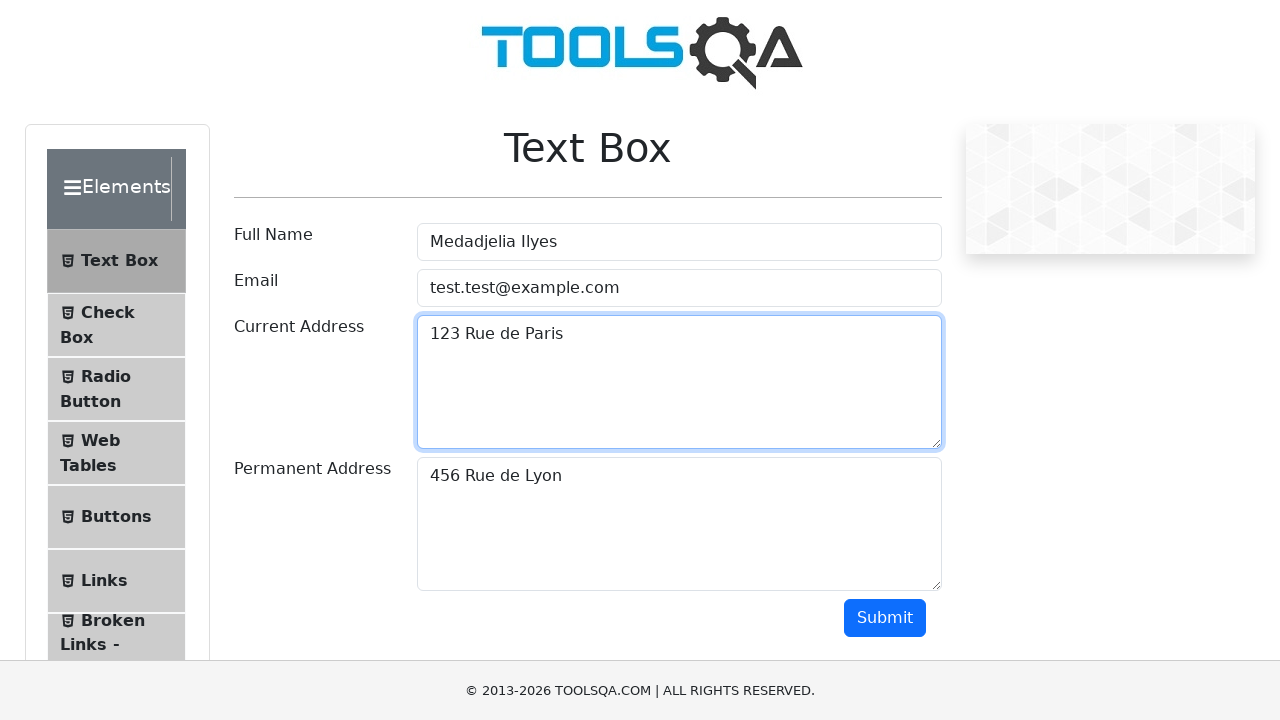

Scrolled submit button into view
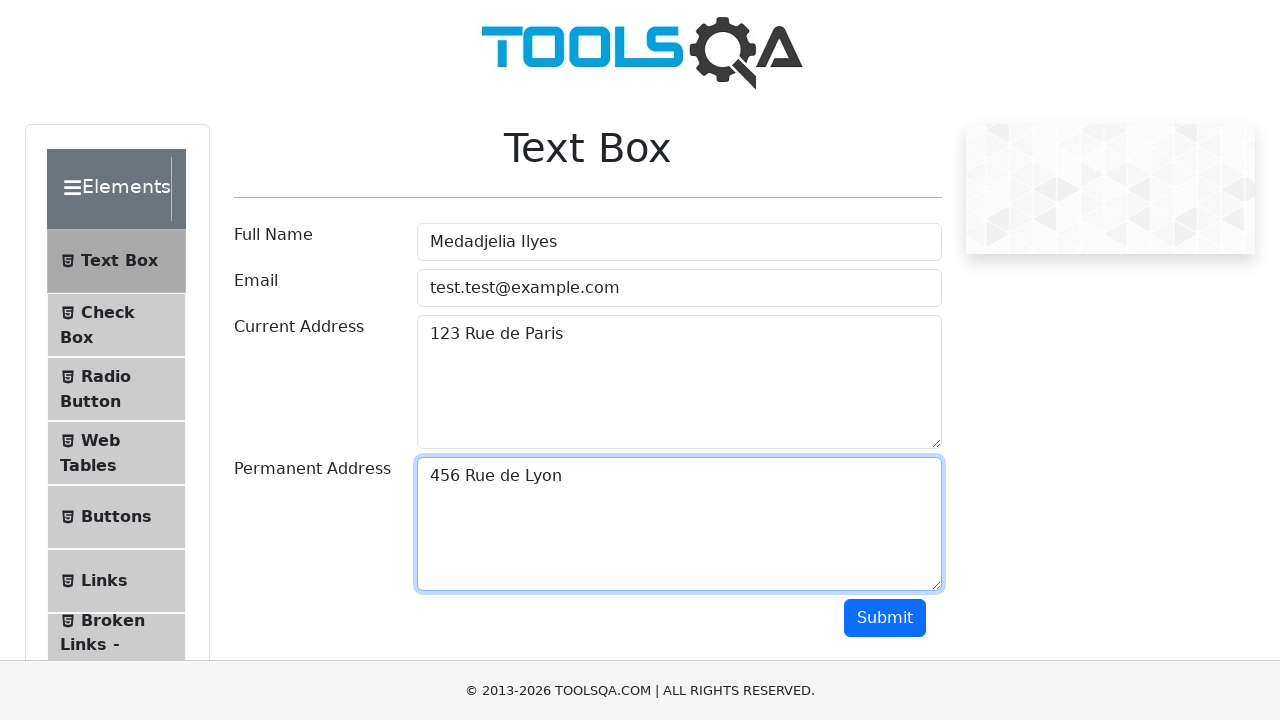

Clicked submit button to submit form at (885, 618) on #submit
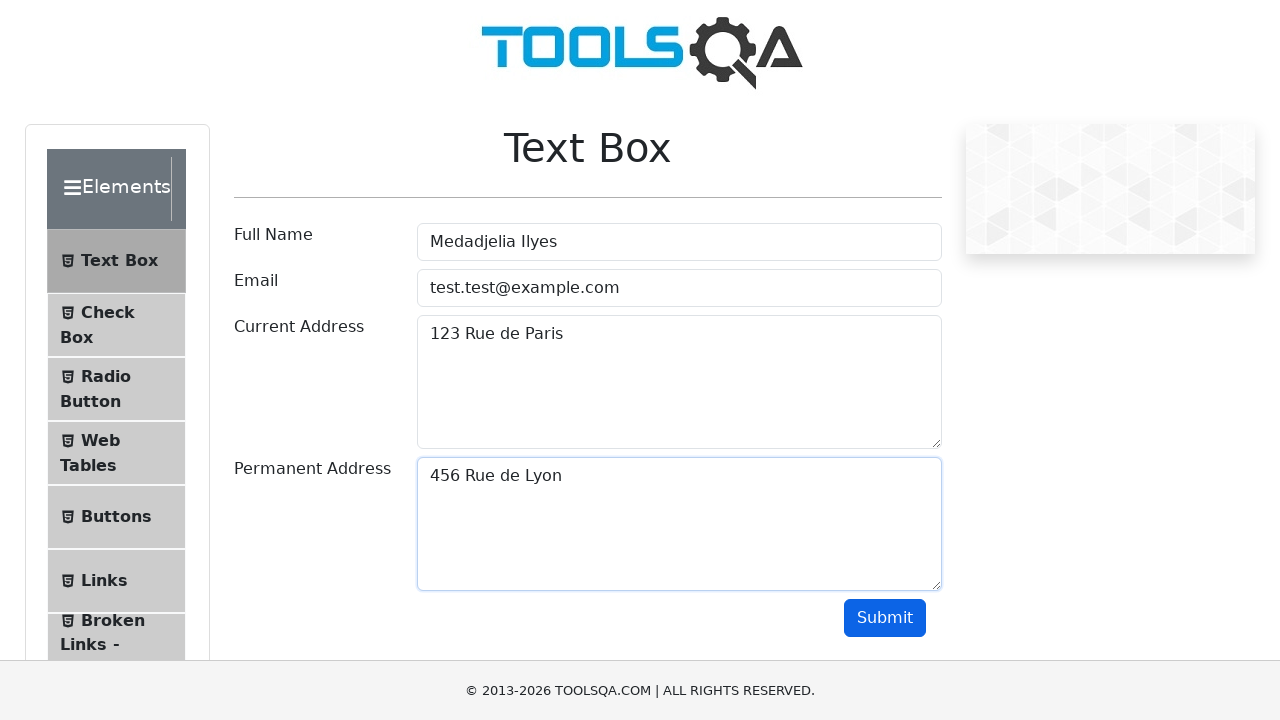

Form output section loaded and displayed
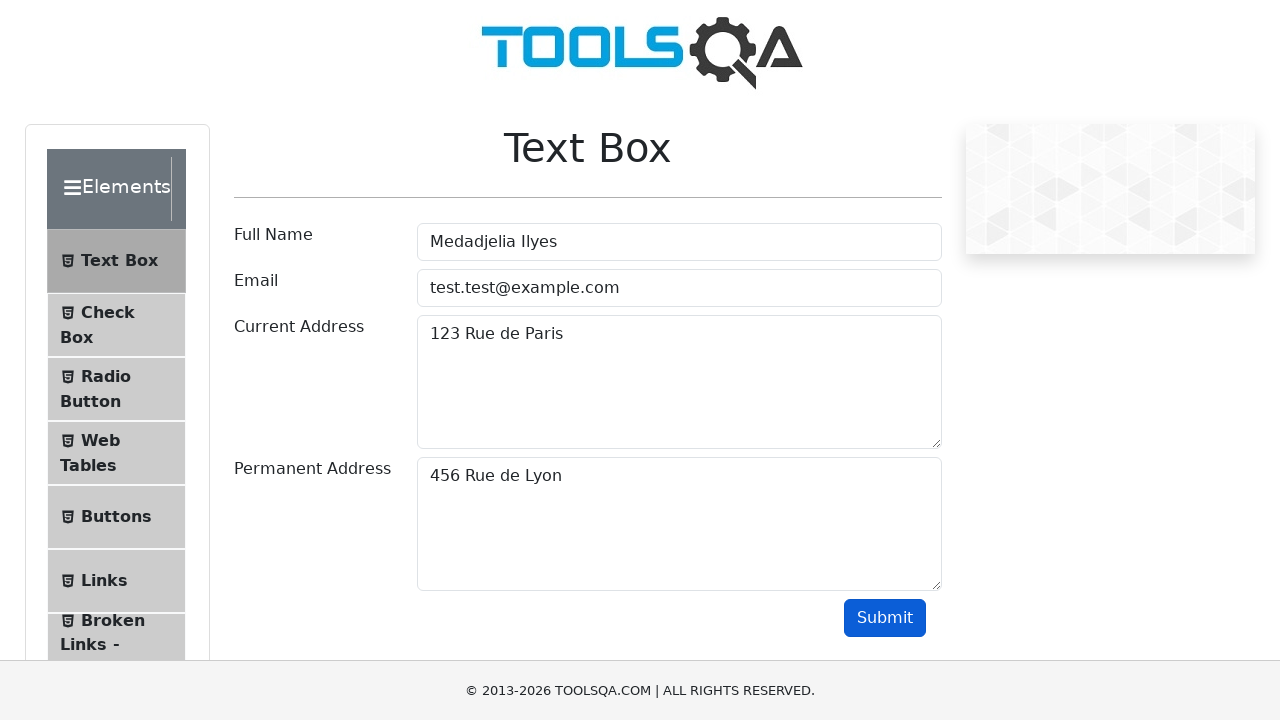

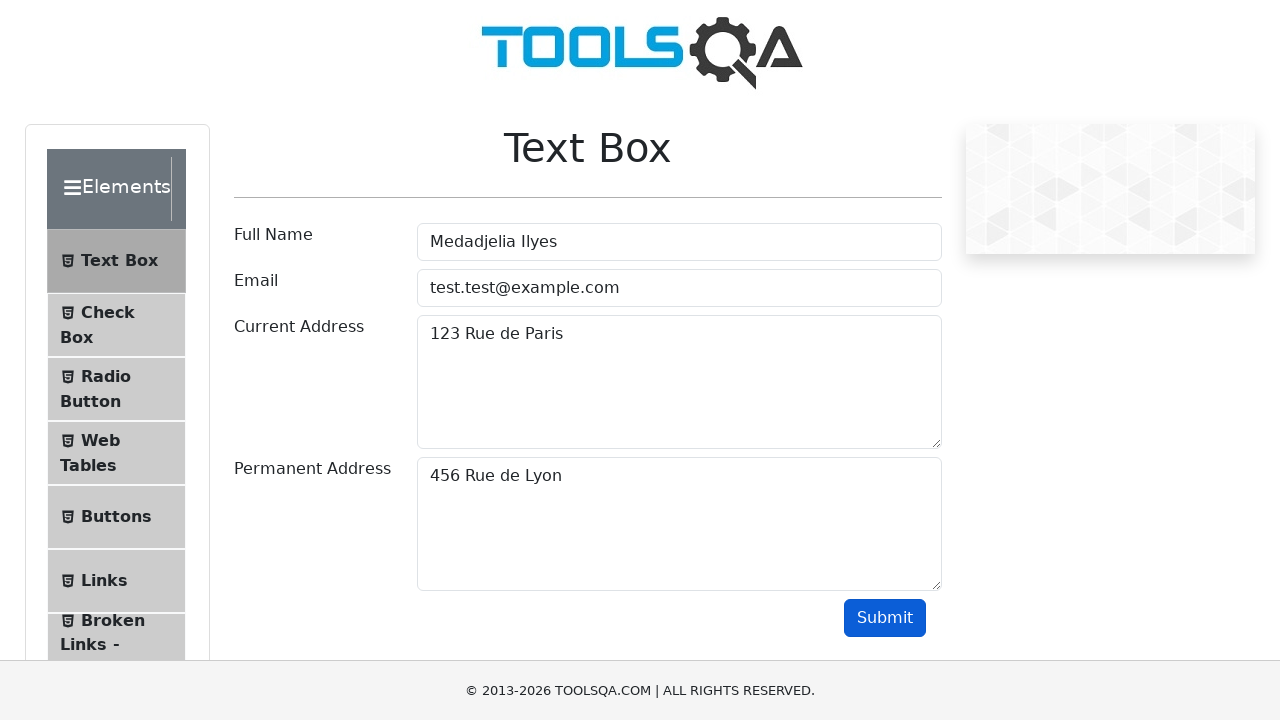